Tests that the toggle all checkbox updates state when individual items are completed or cleared

Starting URL: https://demo.playwright.dev/todomvc

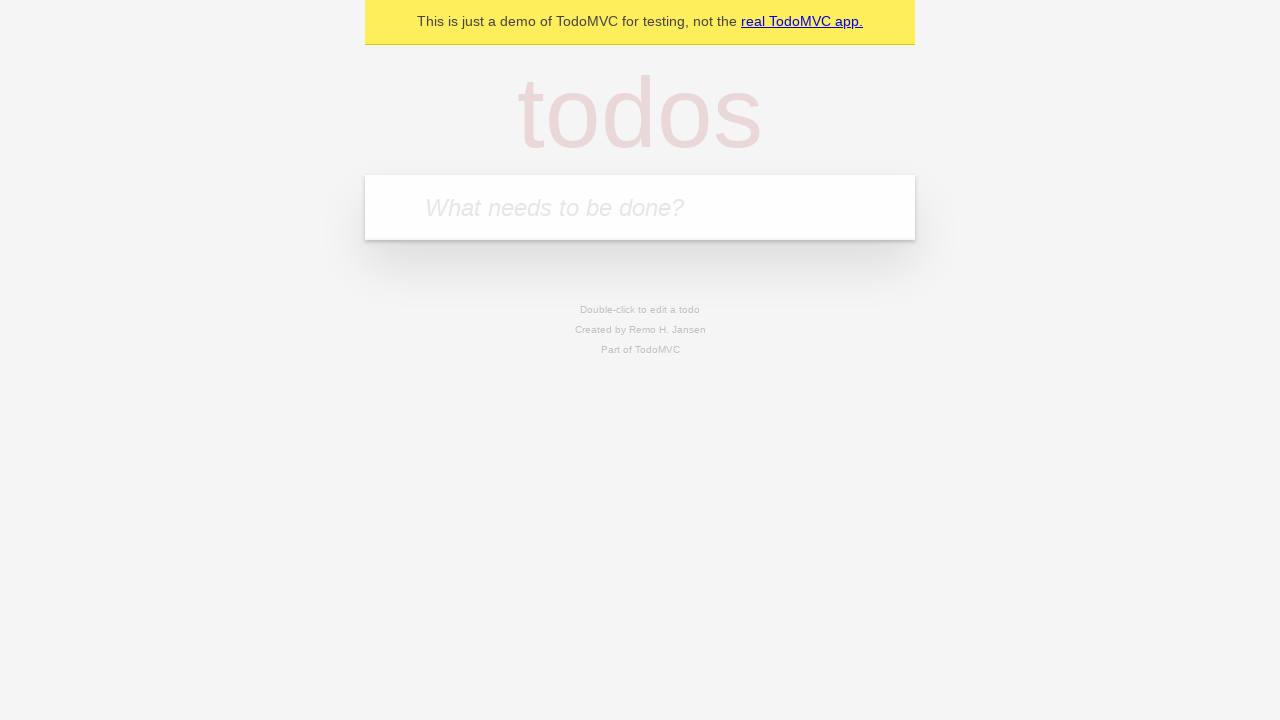

Filled todo input with 'buy some cheese' on internal:attr=[placeholder="What needs to be done?"i]
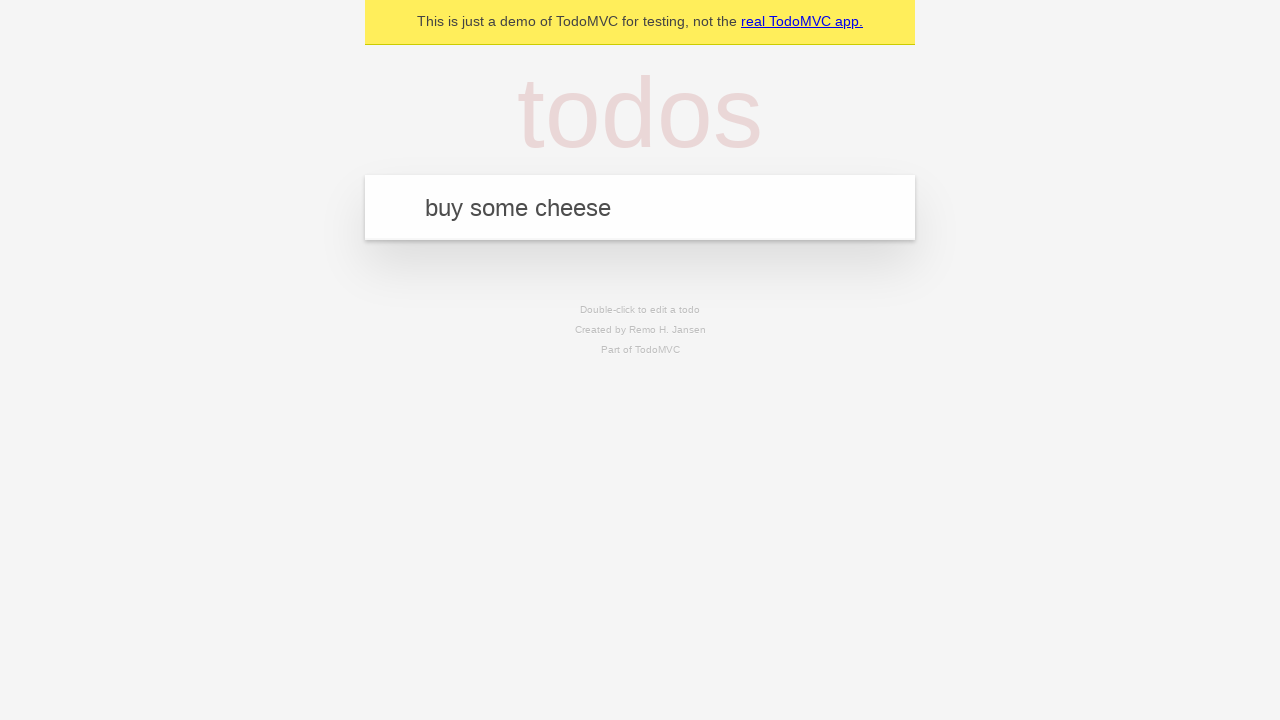

Pressed Enter to add first todo on internal:attr=[placeholder="What needs to be done?"i]
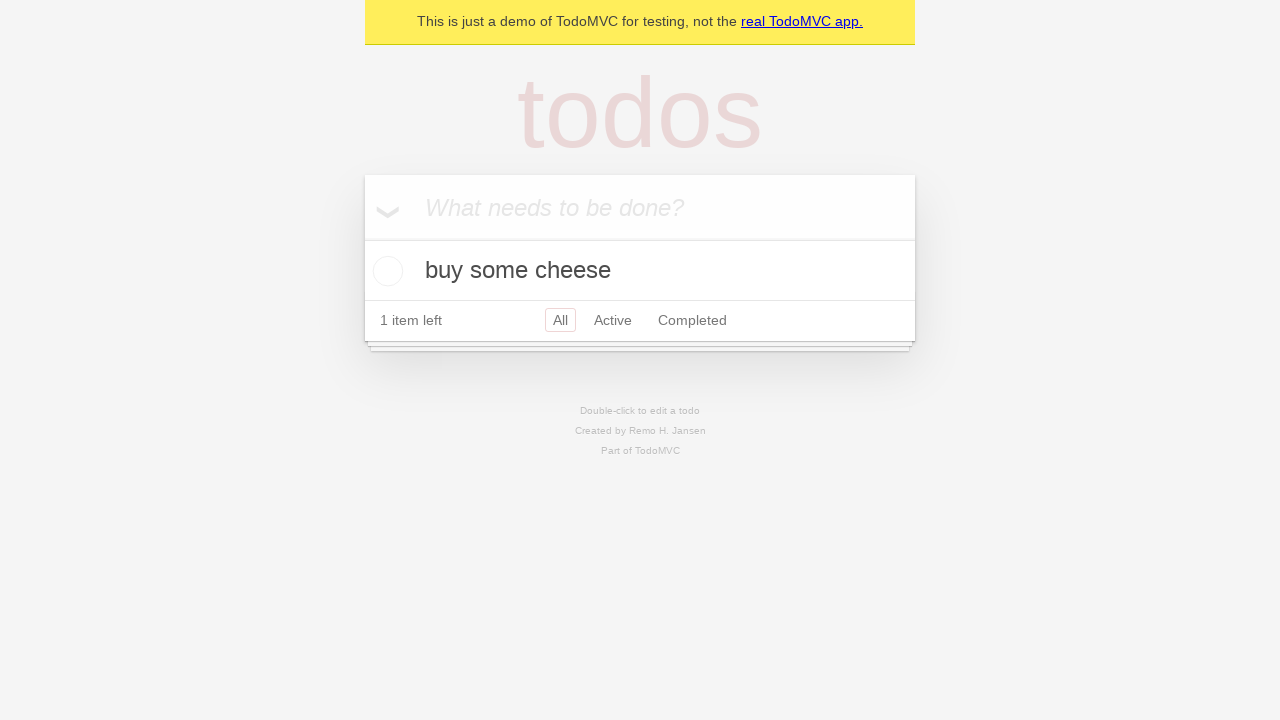

Filled todo input with 'feed the cat' on internal:attr=[placeholder="What needs to be done?"i]
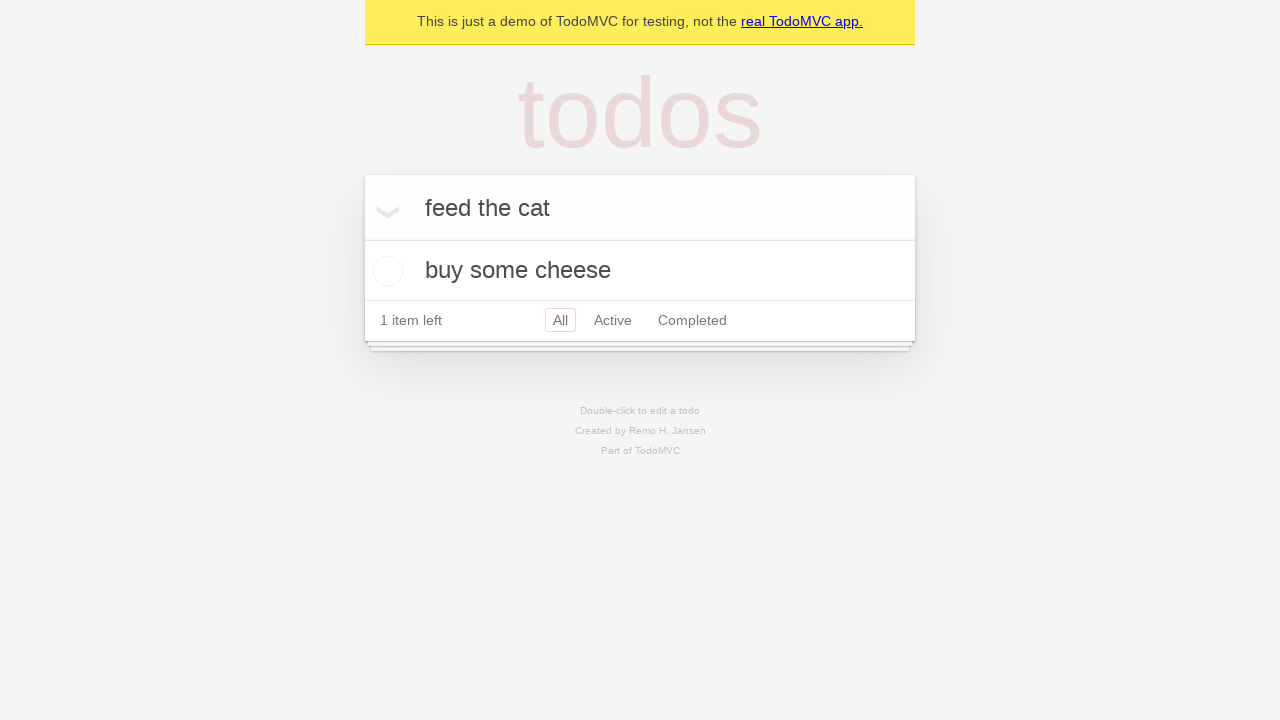

Pressed Enter to add second todo on internal:attr=[placeholder="What needs to be done?"i]
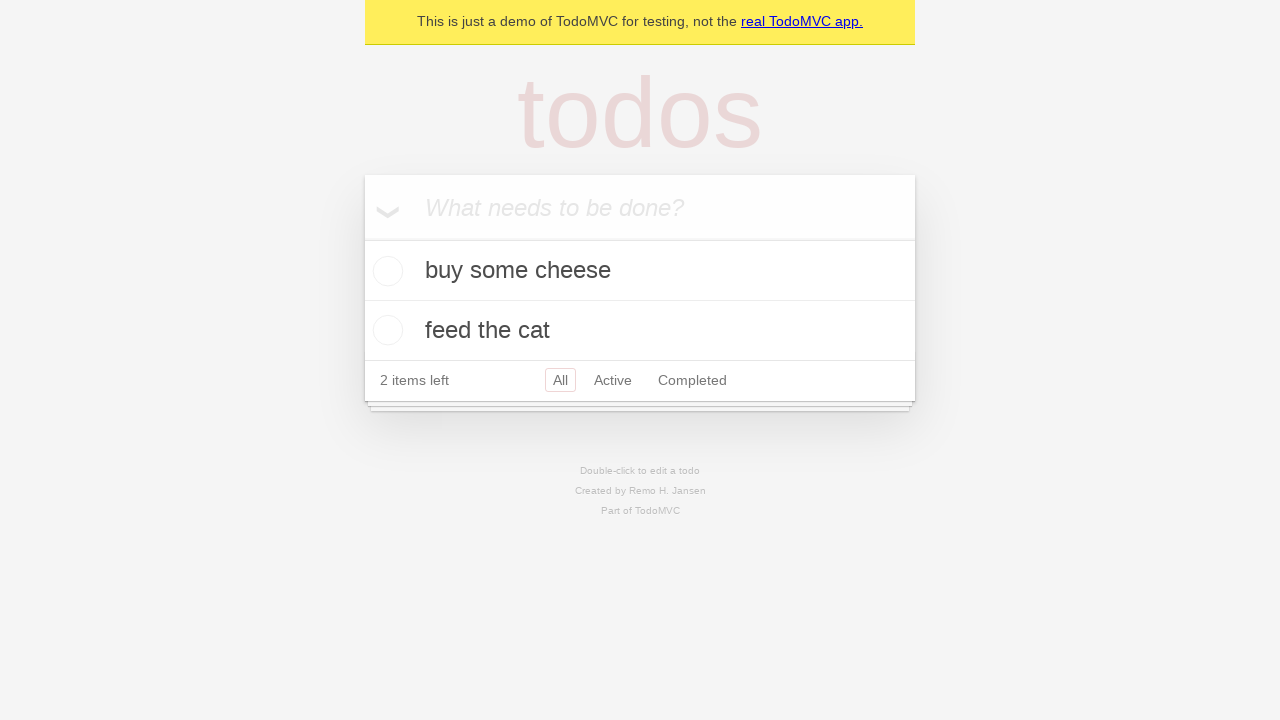

Filled todo input with 'book a doctors appointment' on internal:attr=[placeholder="What needs to be done?"i]
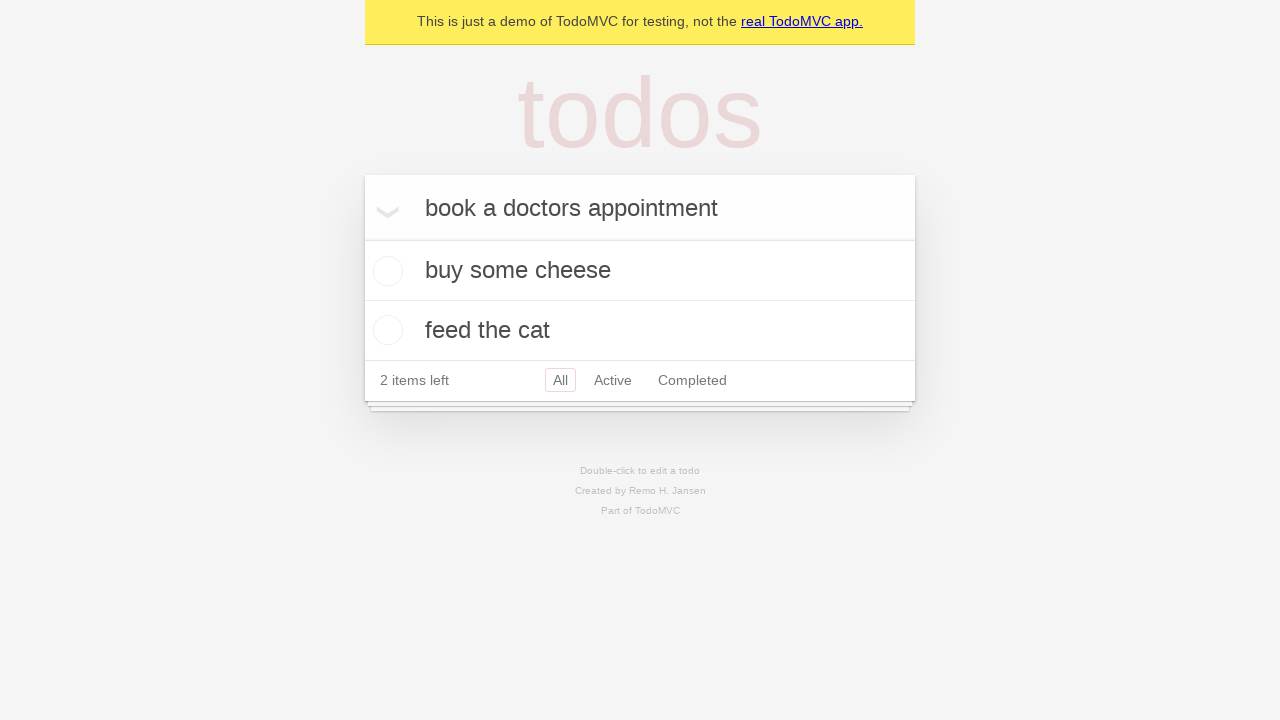

Pressed Enter to add third todo on internal:attr=[placeholder="What needs to be done?"i]
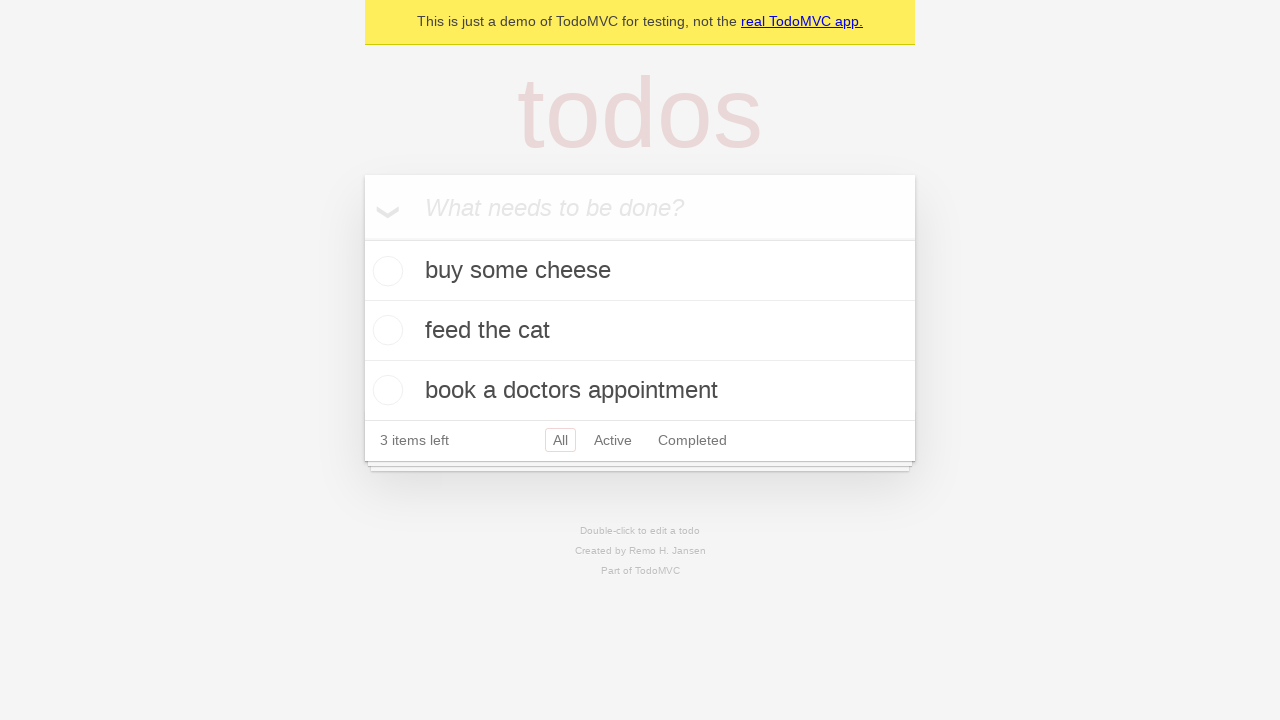

Checked 'Mark all as complete' toggle at (362, 238) on internal:label="Mark all as complete"i
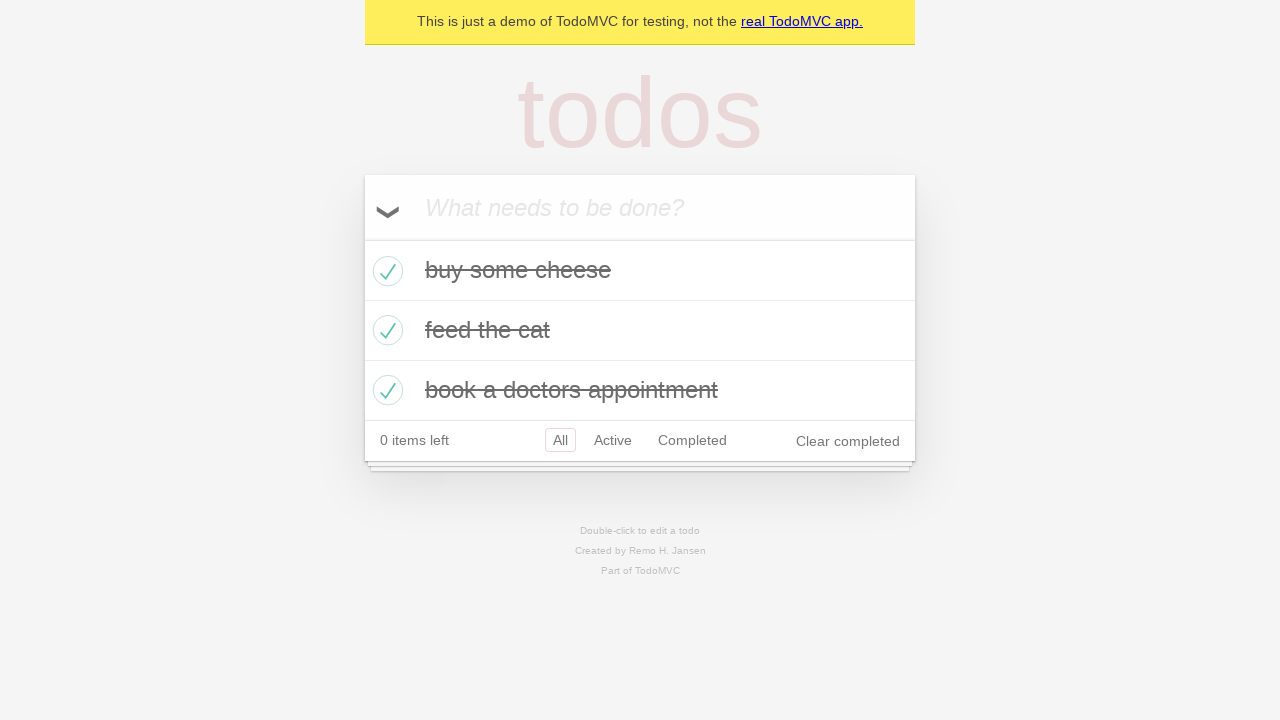

Unchecked first todo item checkbox at (385, 271) on internal:testid=[data-testid="todo-item"s] >> nth=0 >> internal:role=checkbox
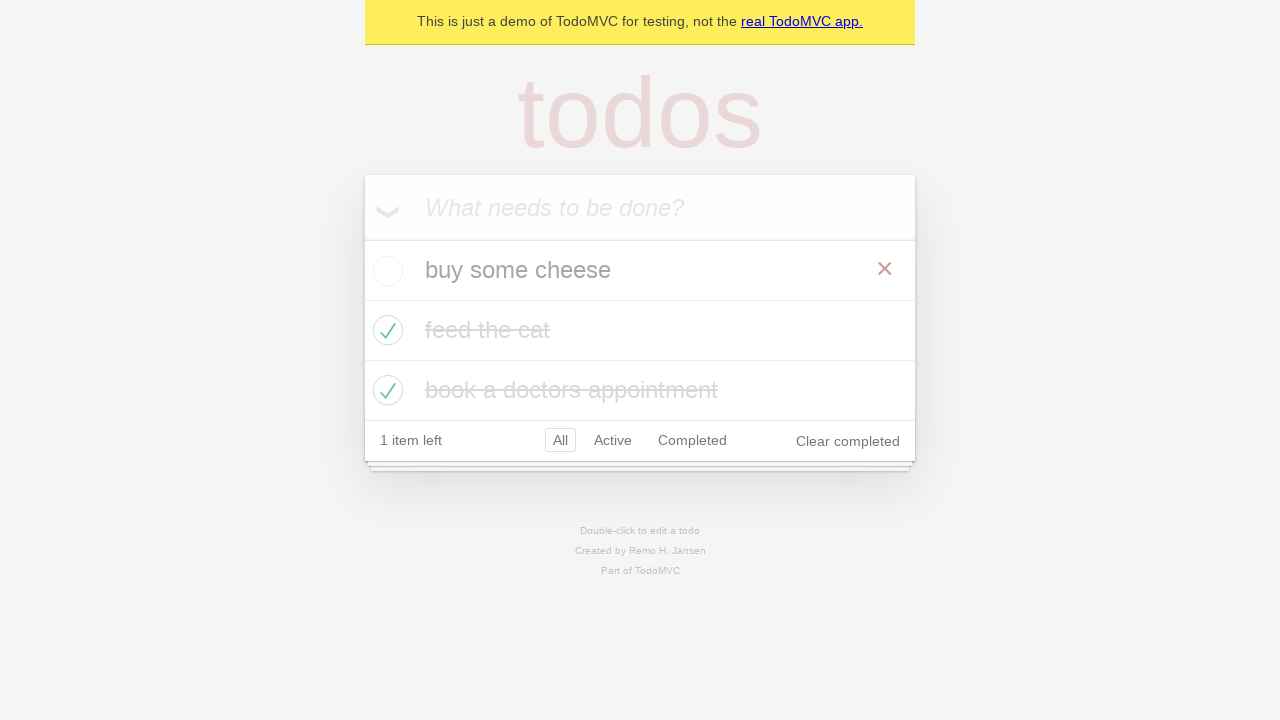

Checked first todo item checkbox again at (385, 271) on internal:testid=[data-testid="todo-item"s] >> nth=0 >> internal:role=checkbox
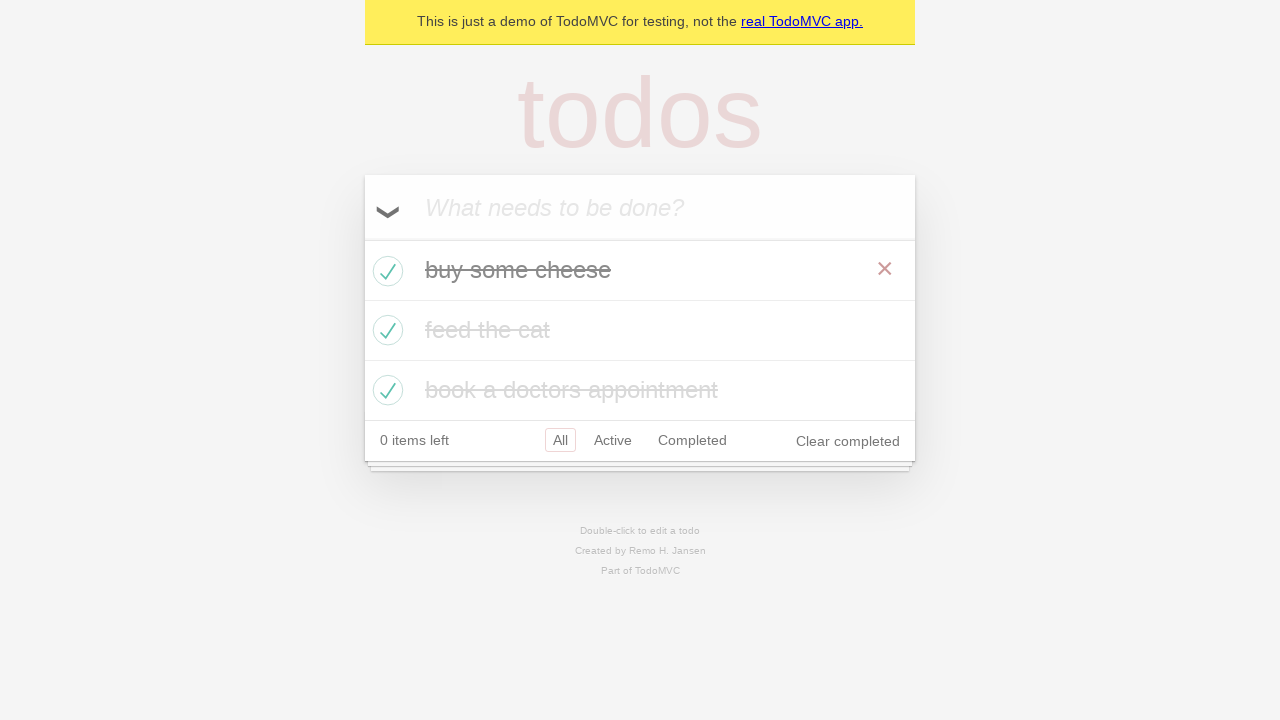

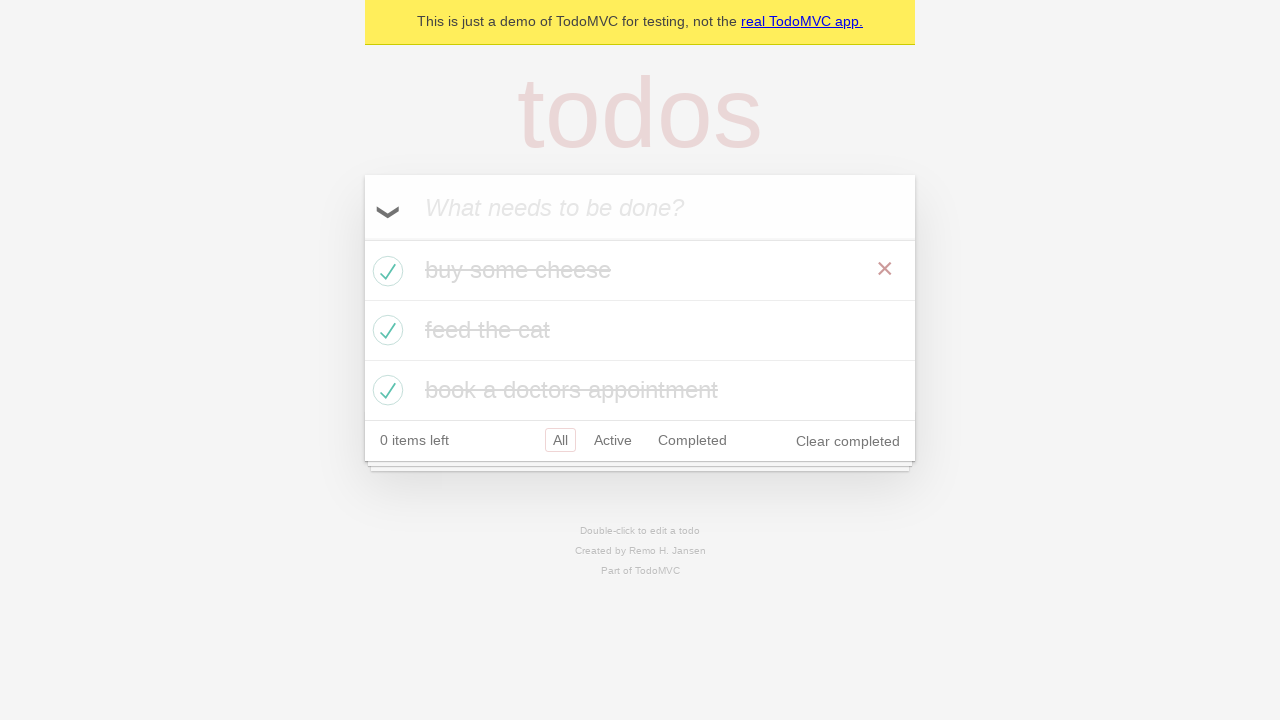